Tests checkbox interactions by clicking to select and unselect a checkbox, and verifies the total count of checkboxes on the page

Starting URL: https://rahulshettyacademy.com/AutomationPractice/

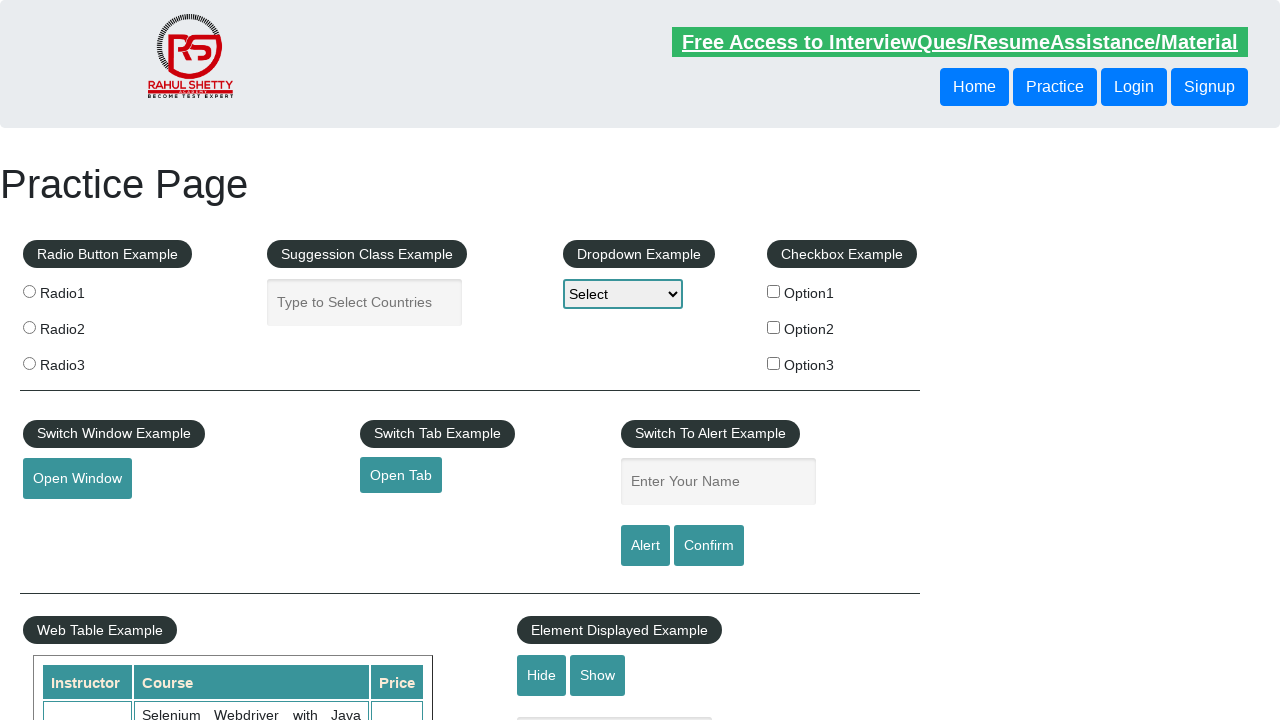

Clicked option1 checkbox to select it at (774, 291) on input[value='option1']
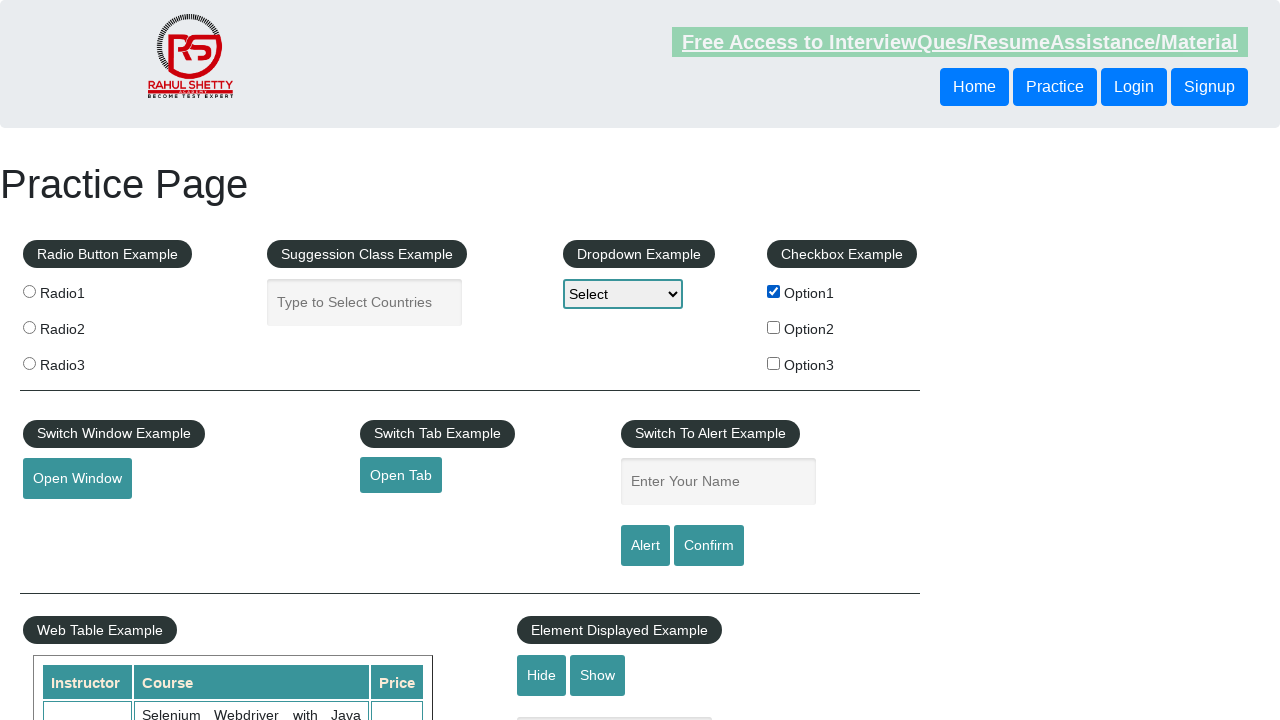

Verified option1 checkbox is selected
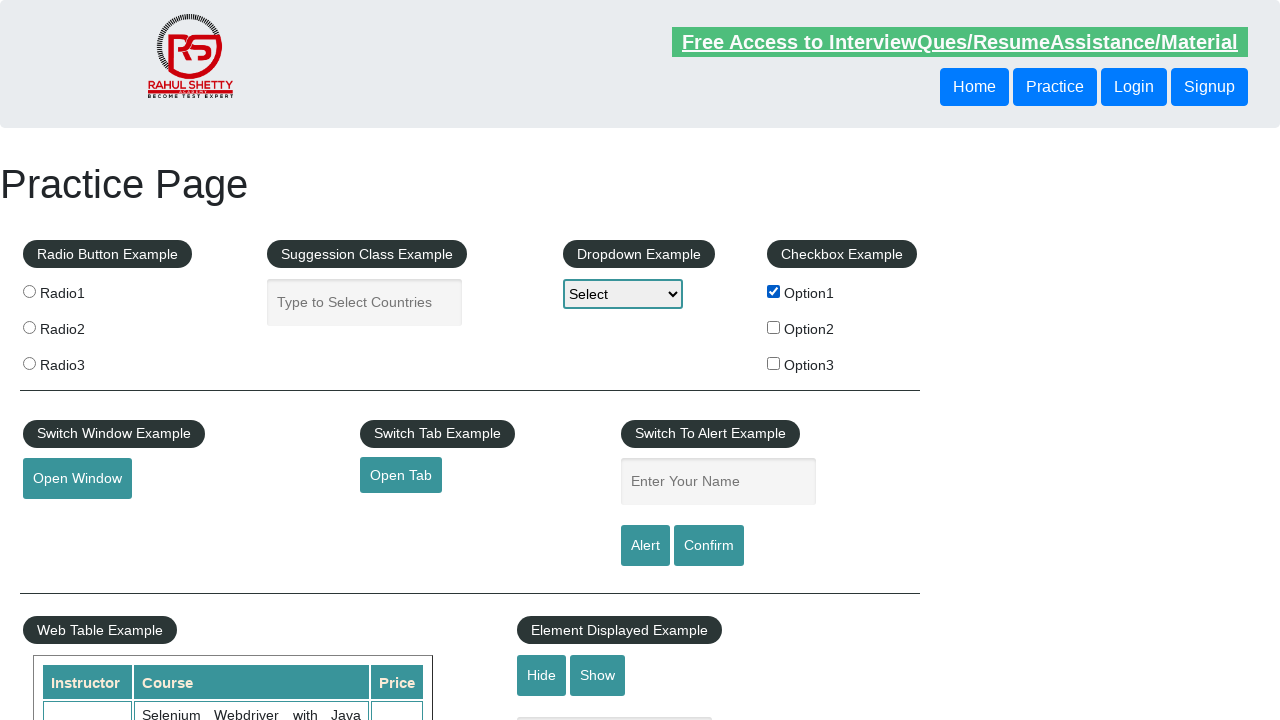

Clicked option1 checkbox to unselect it at (774, 291) on input[value='option1']
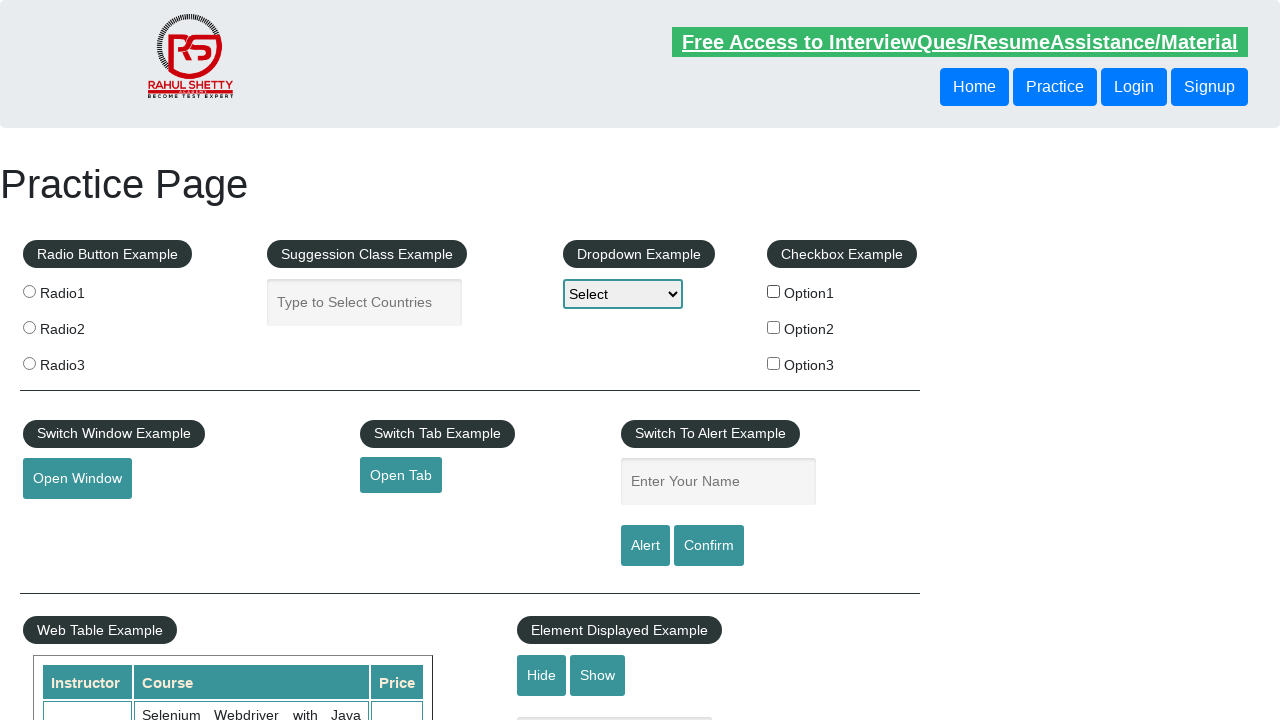

Verified option1 checkbox is not selected
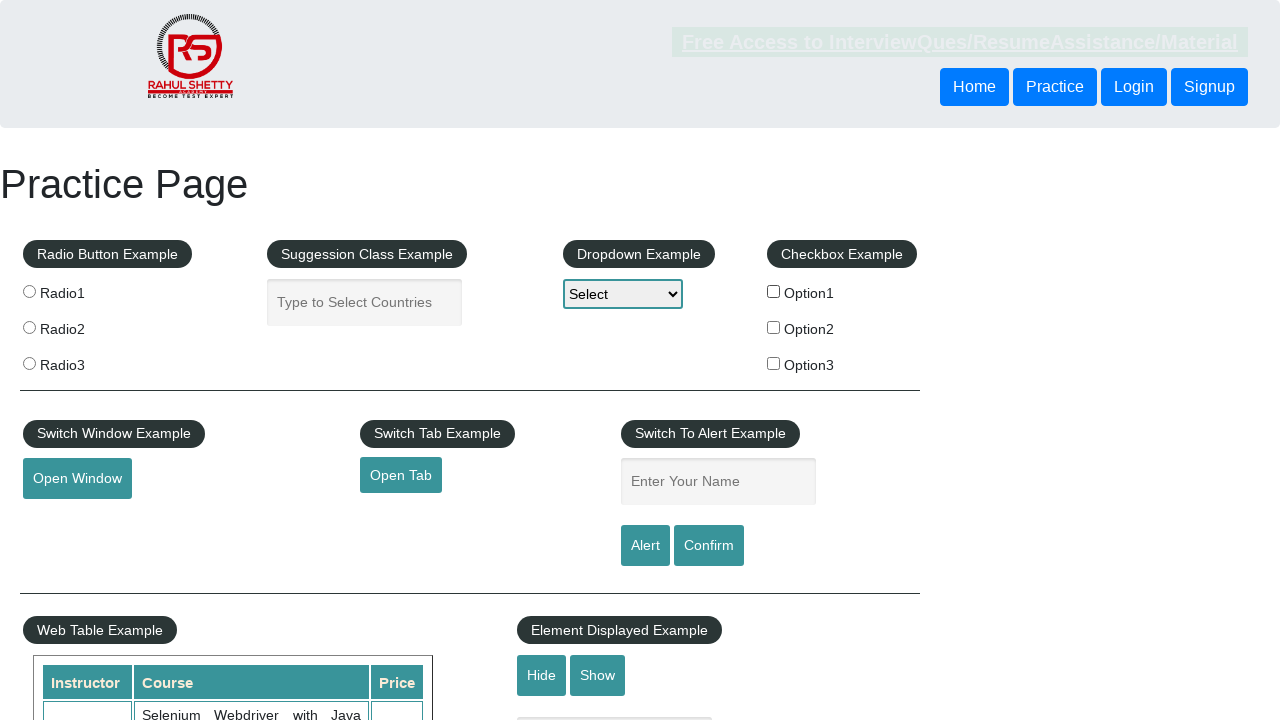

Located all checkboxes on the page
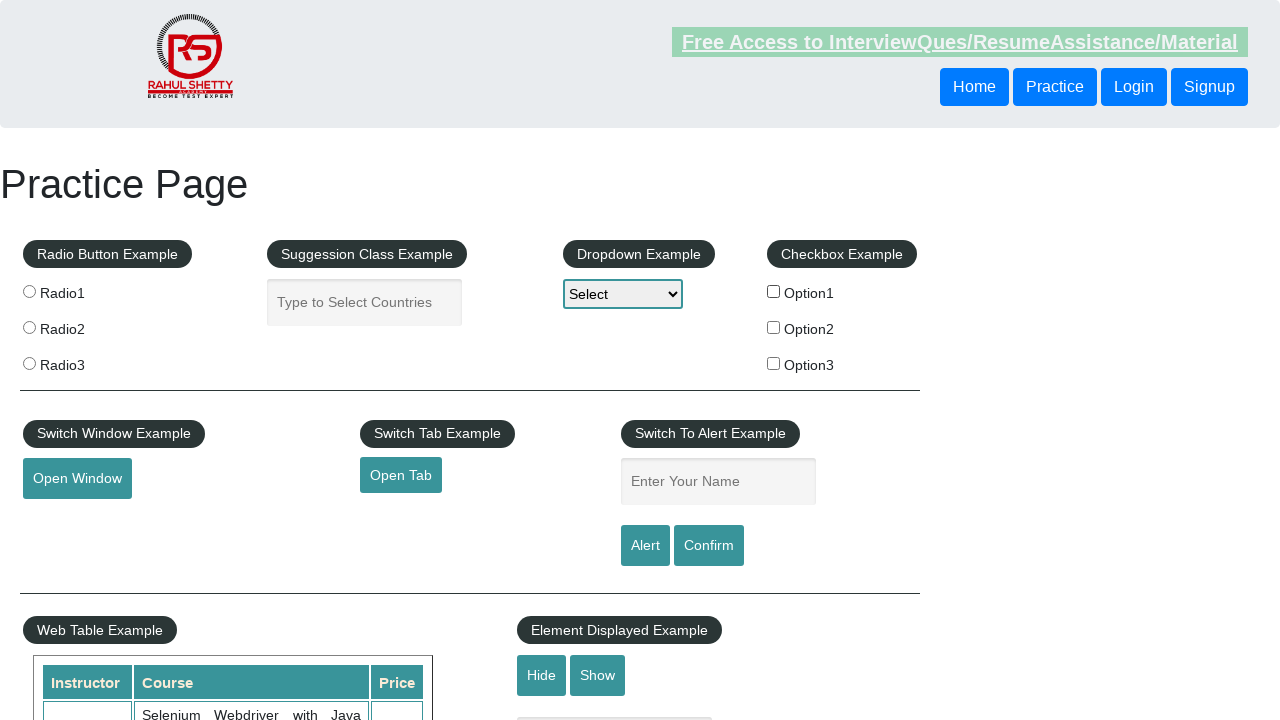

Verified there are 3 checkboxes on the page
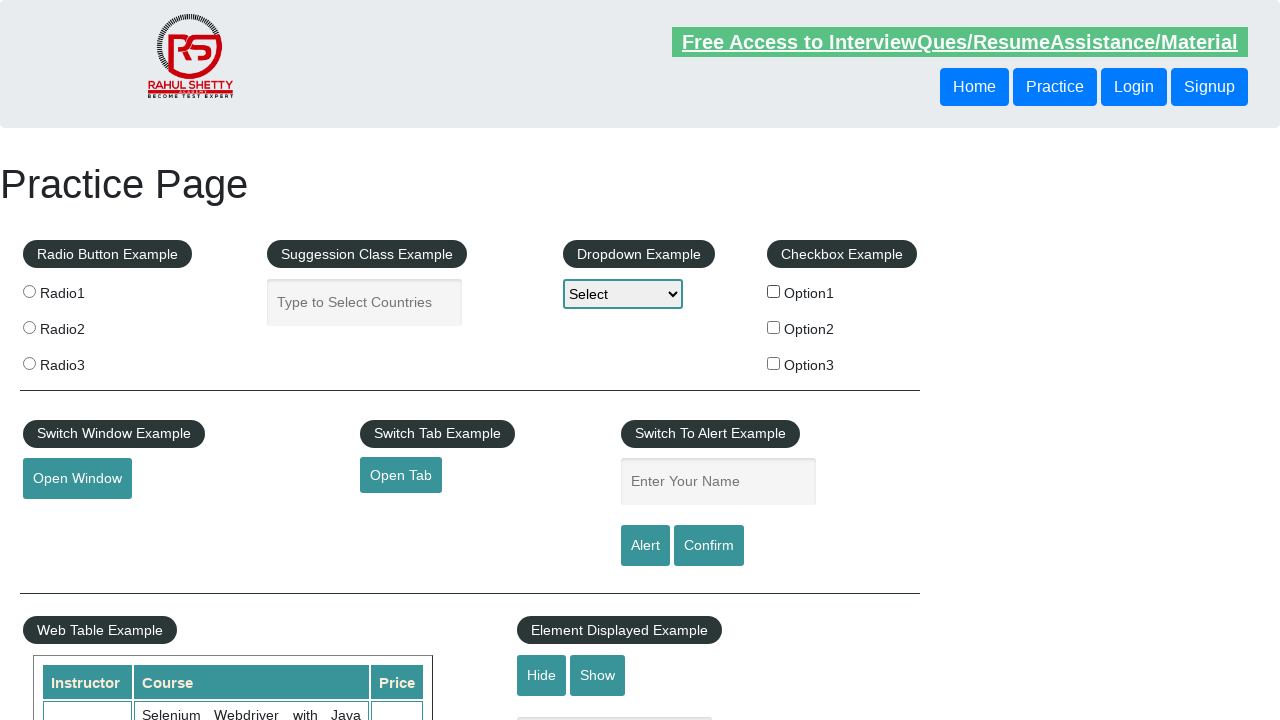

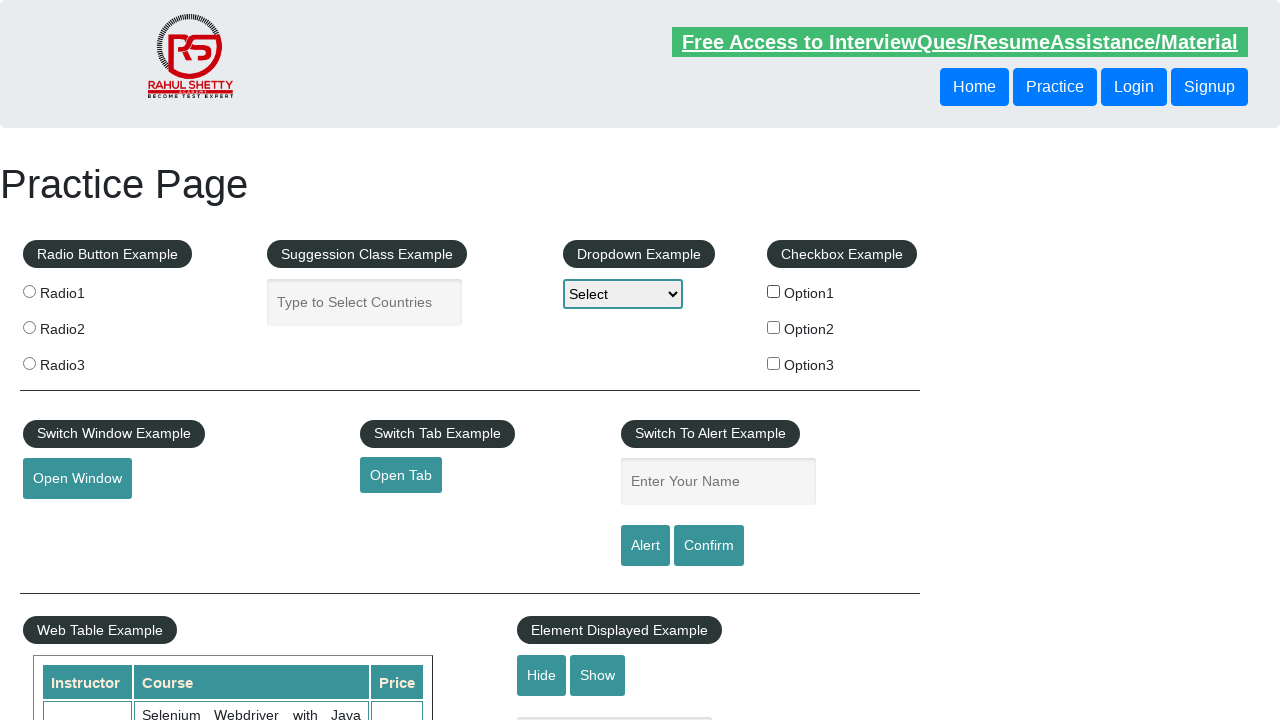